Calculates sum of values in a table column and verifies it matches the displayed total

Starting URL: https://rahulshettyacademy.com/AutomationPractice/

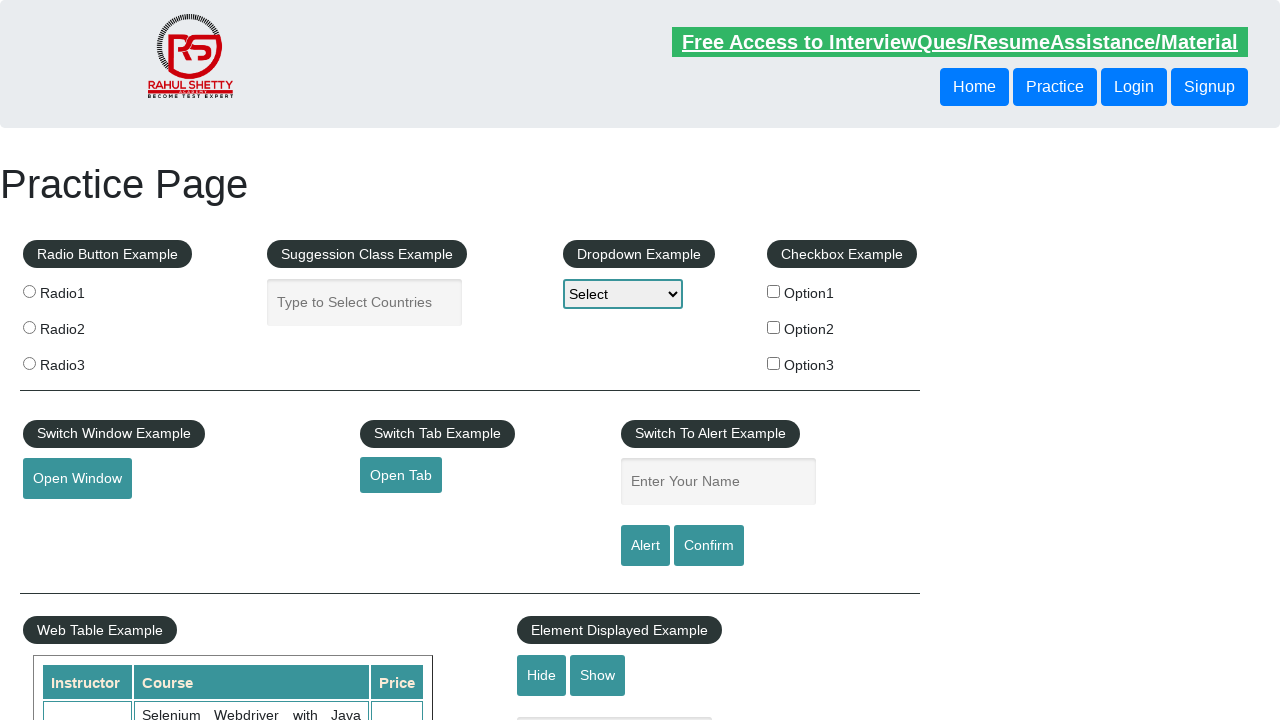

Scrolled down 600px to view the table
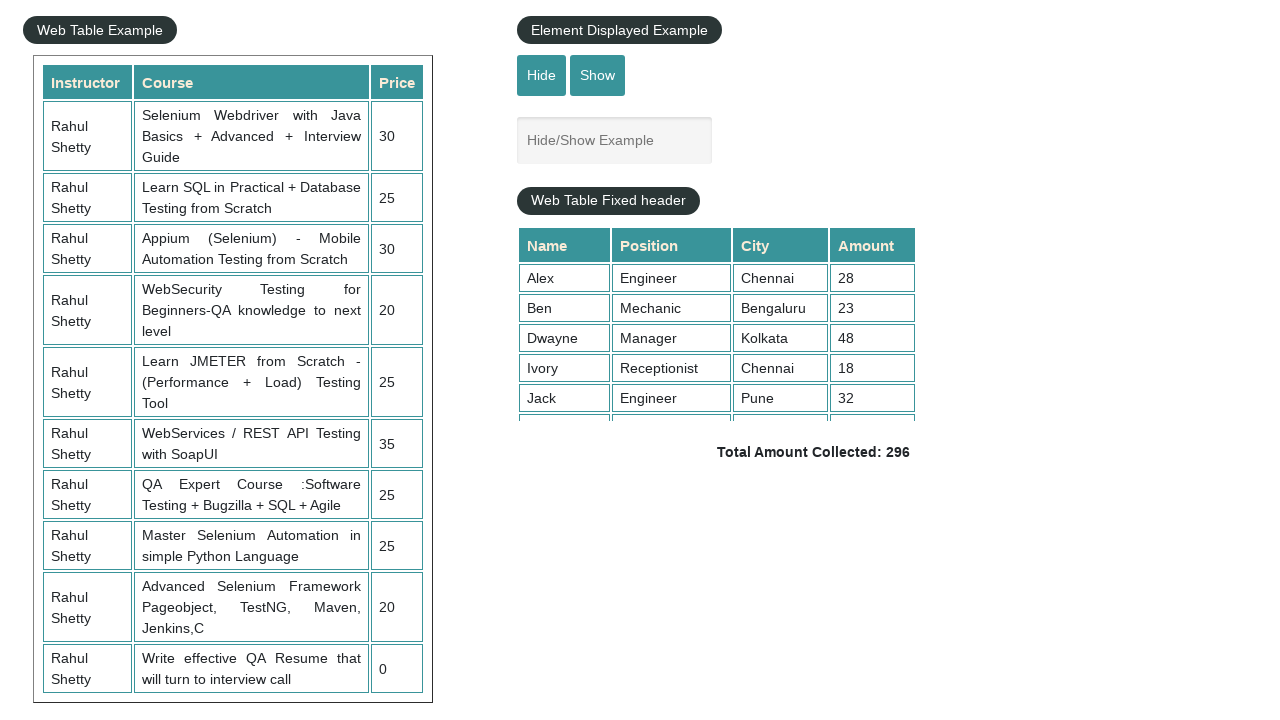

Located all values in the 4th column of the table
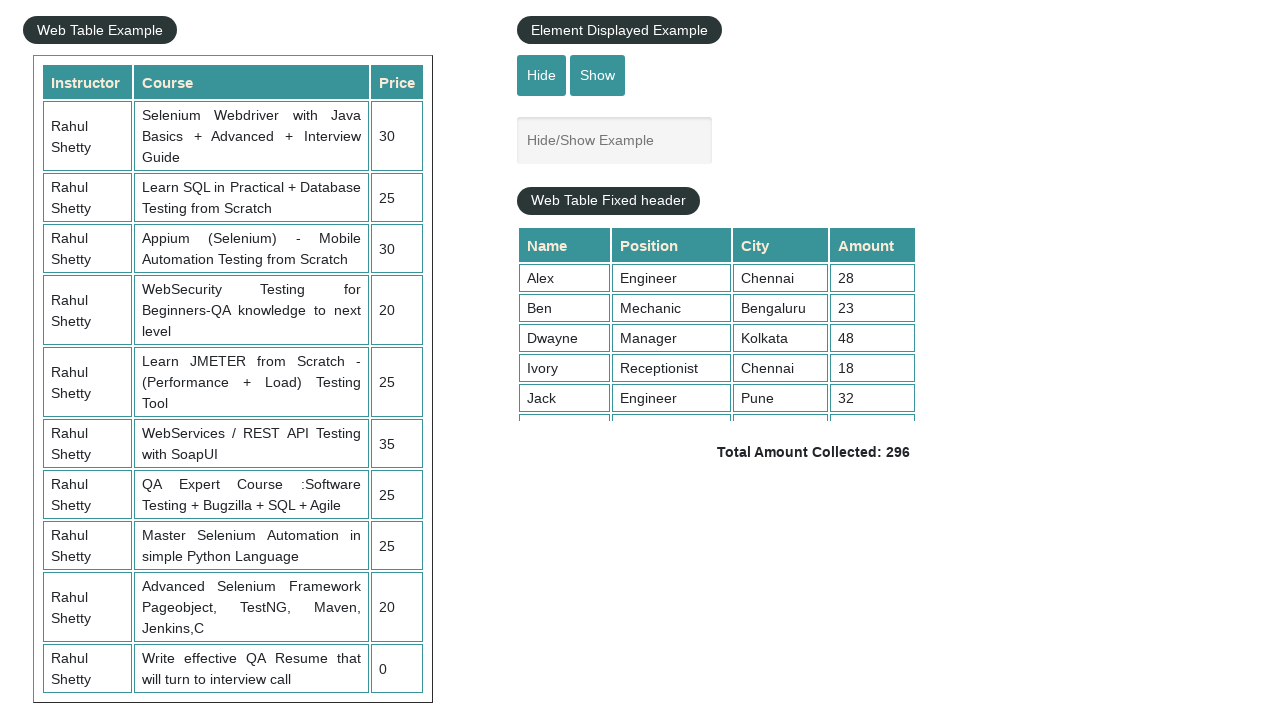

Calculated sum of all column values: 296
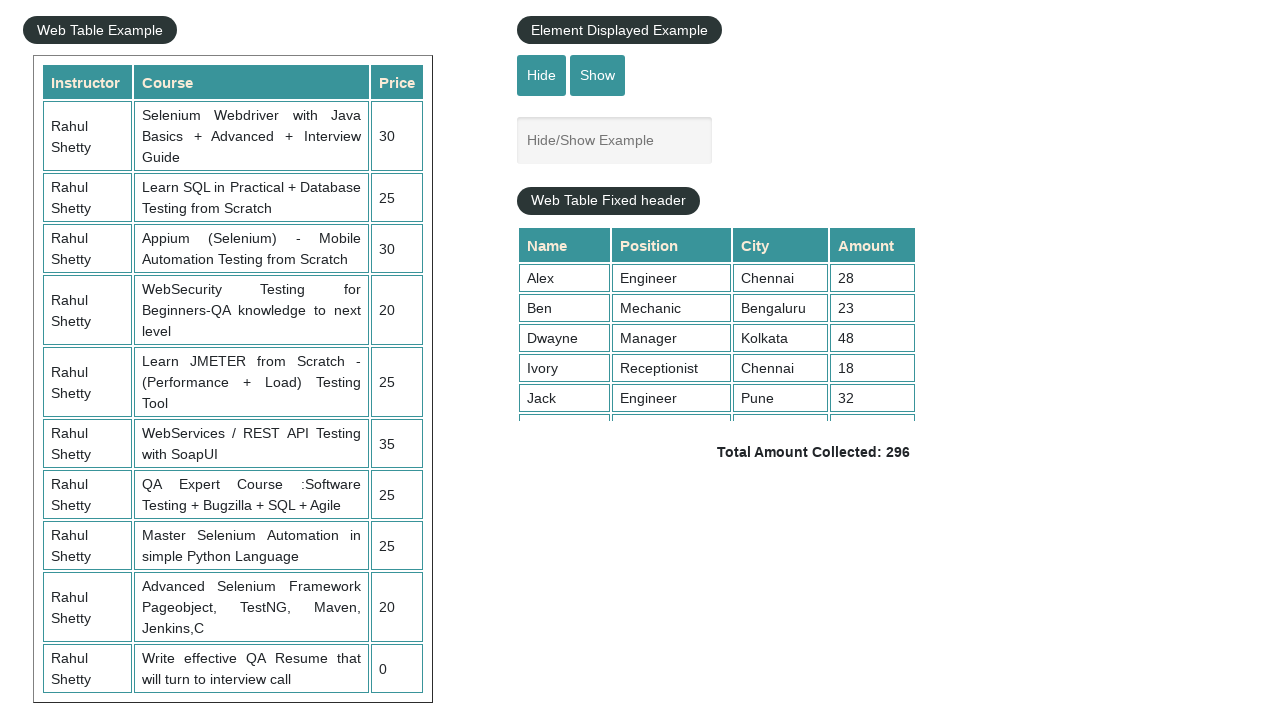

Retrieved the displayed total amount
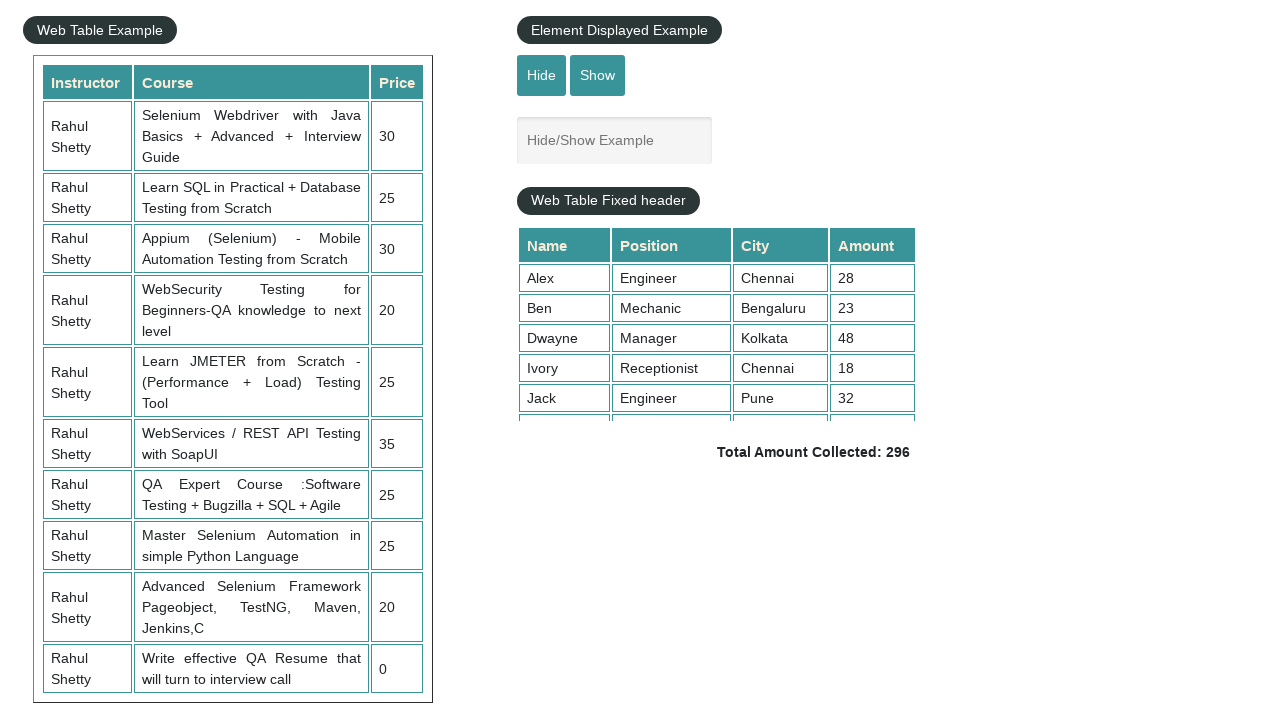

Extracted actual total value: 296
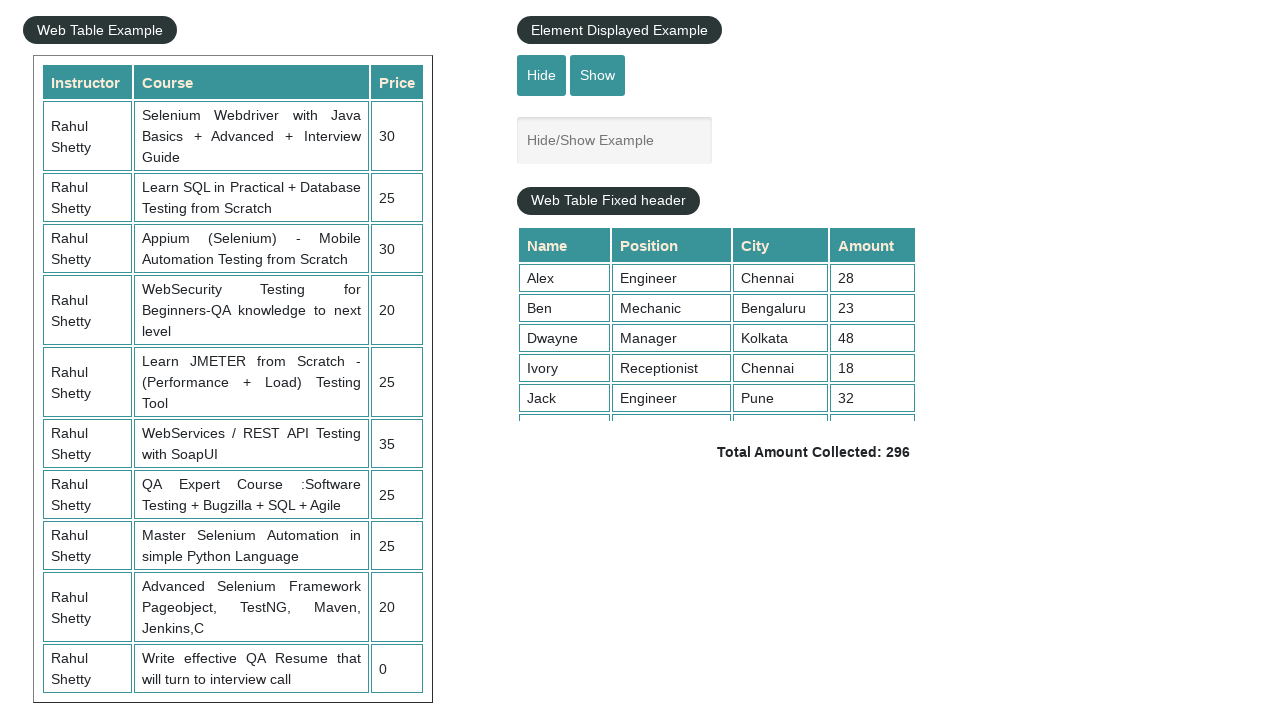

Verification passed: calculated sum 296 matches displayed total 296
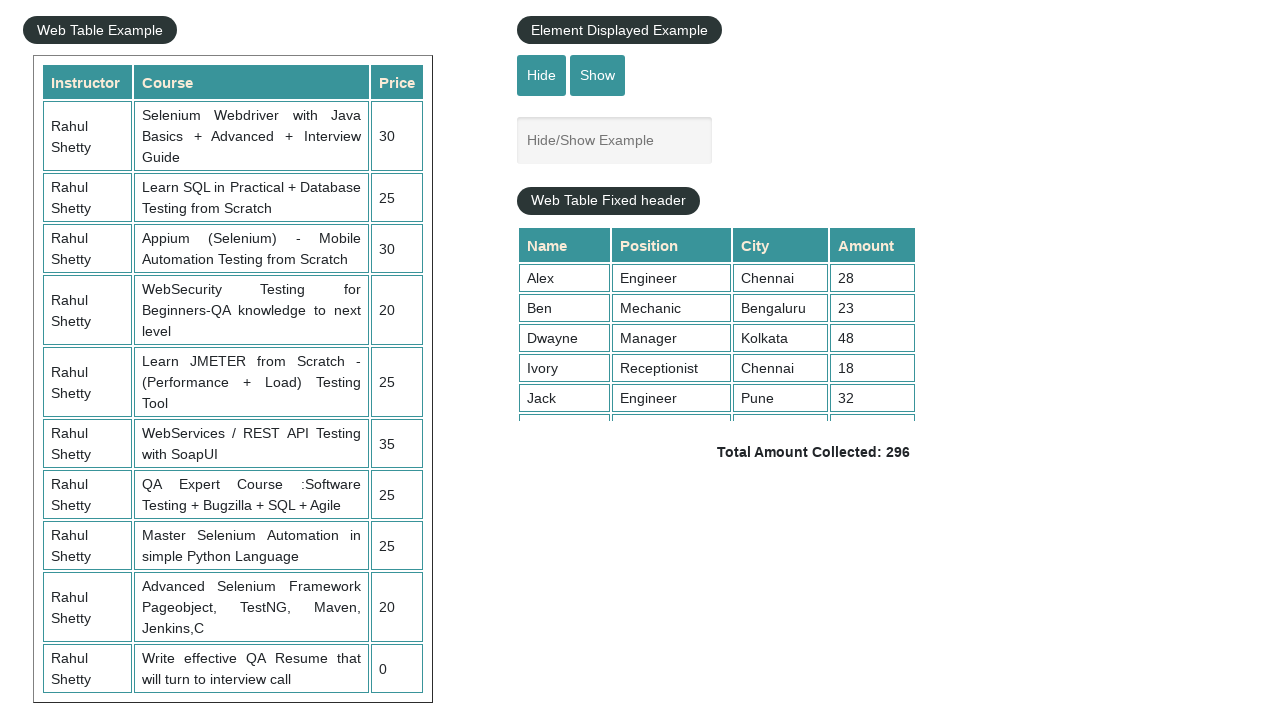

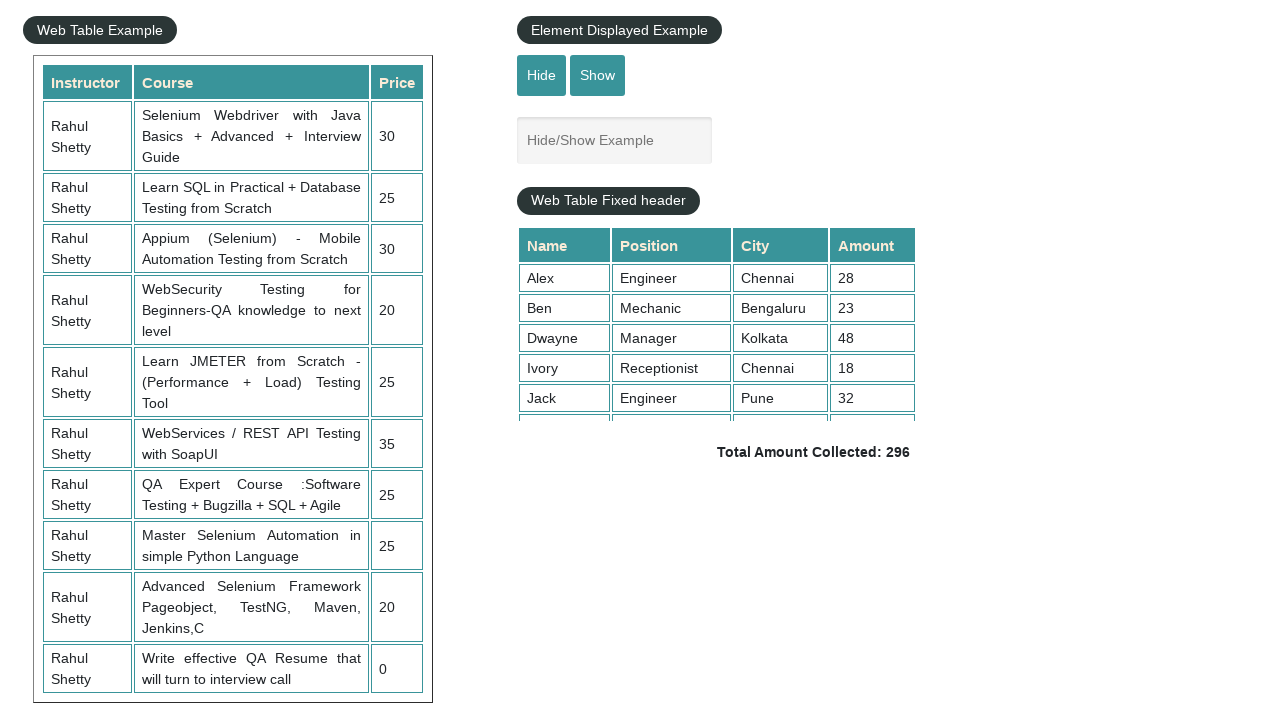